Tests navigation to the Pricing tab in the main navigation

Starting URL: https://owner.com

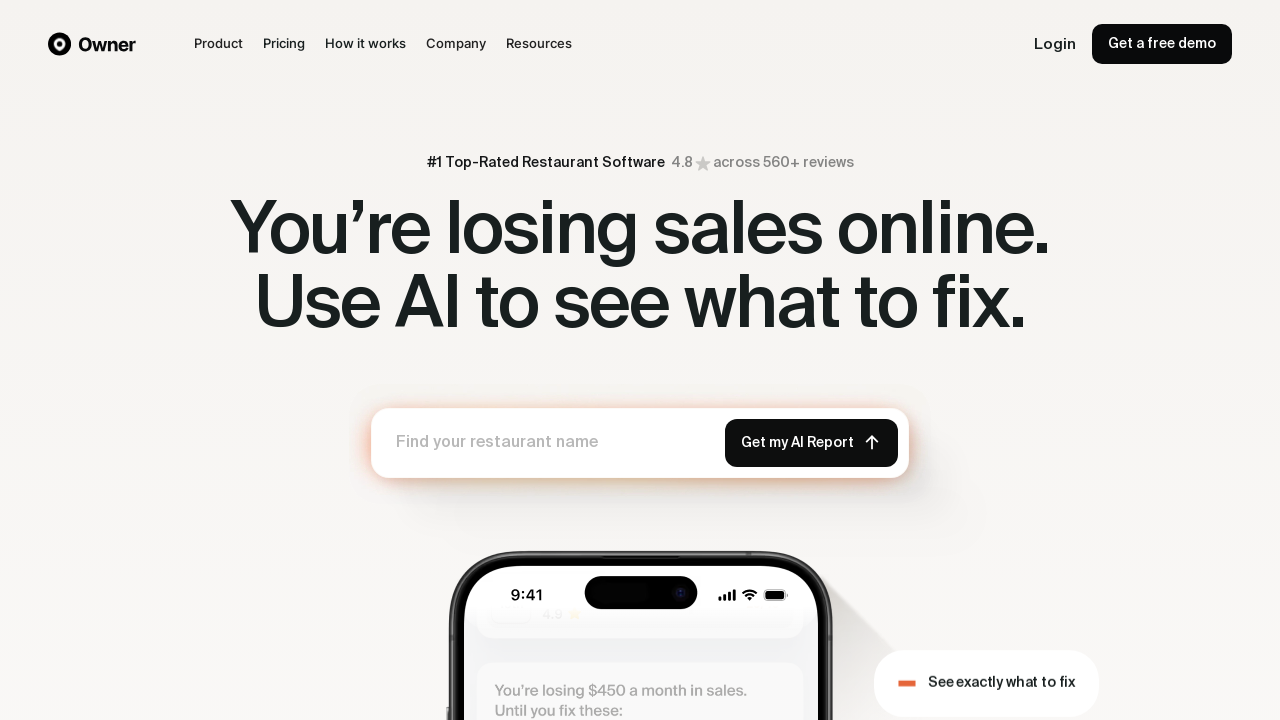

Clicked on Pricing tab in main navigation at (284, 44) on text=Pricing
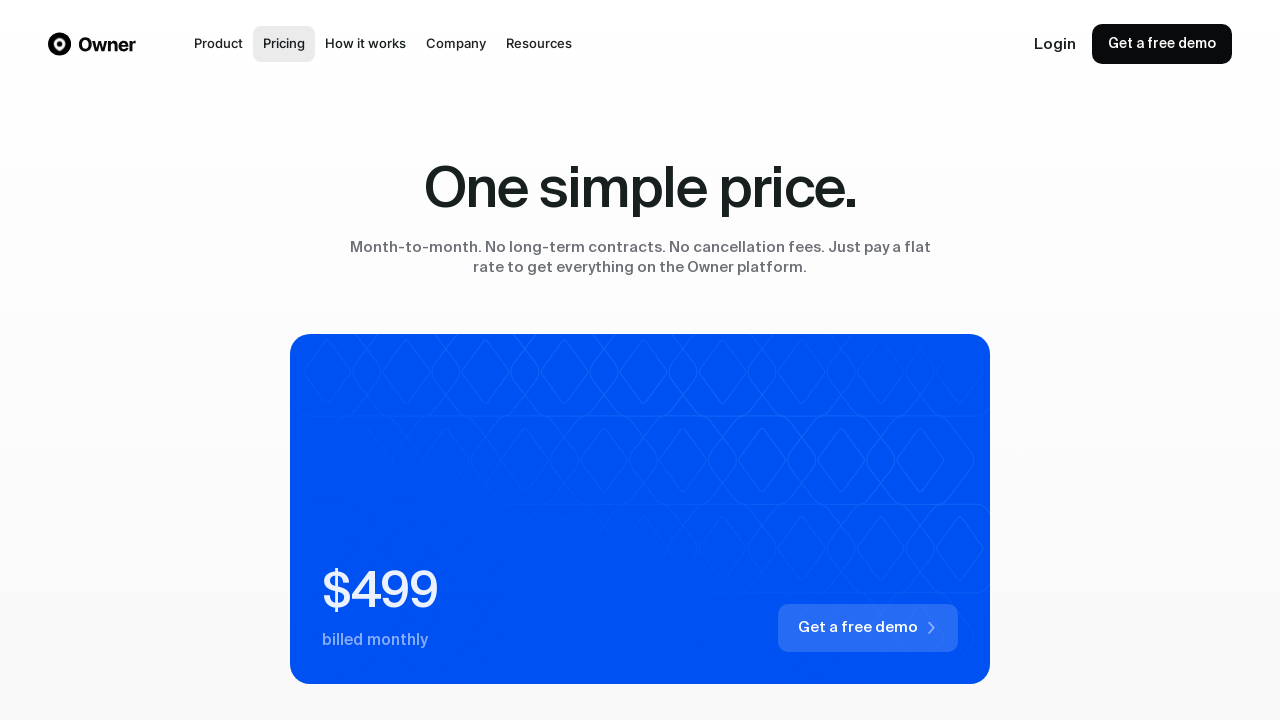

Pricing page loaded successfully
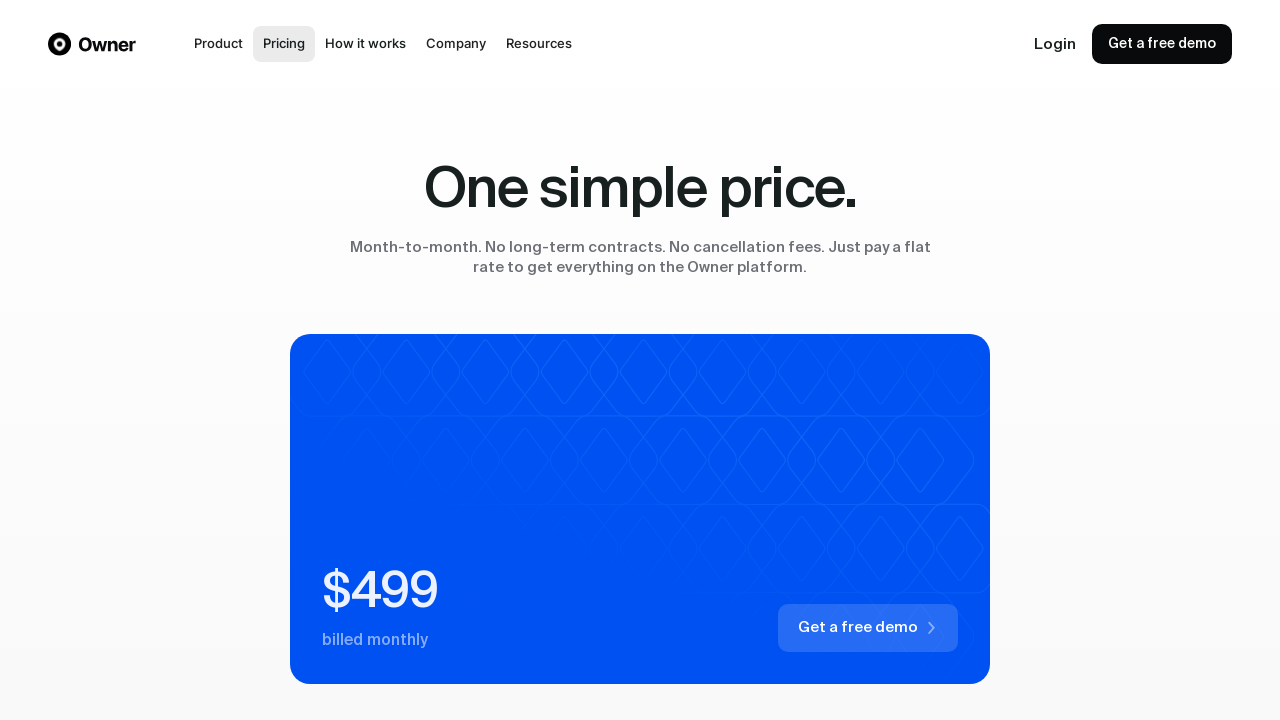

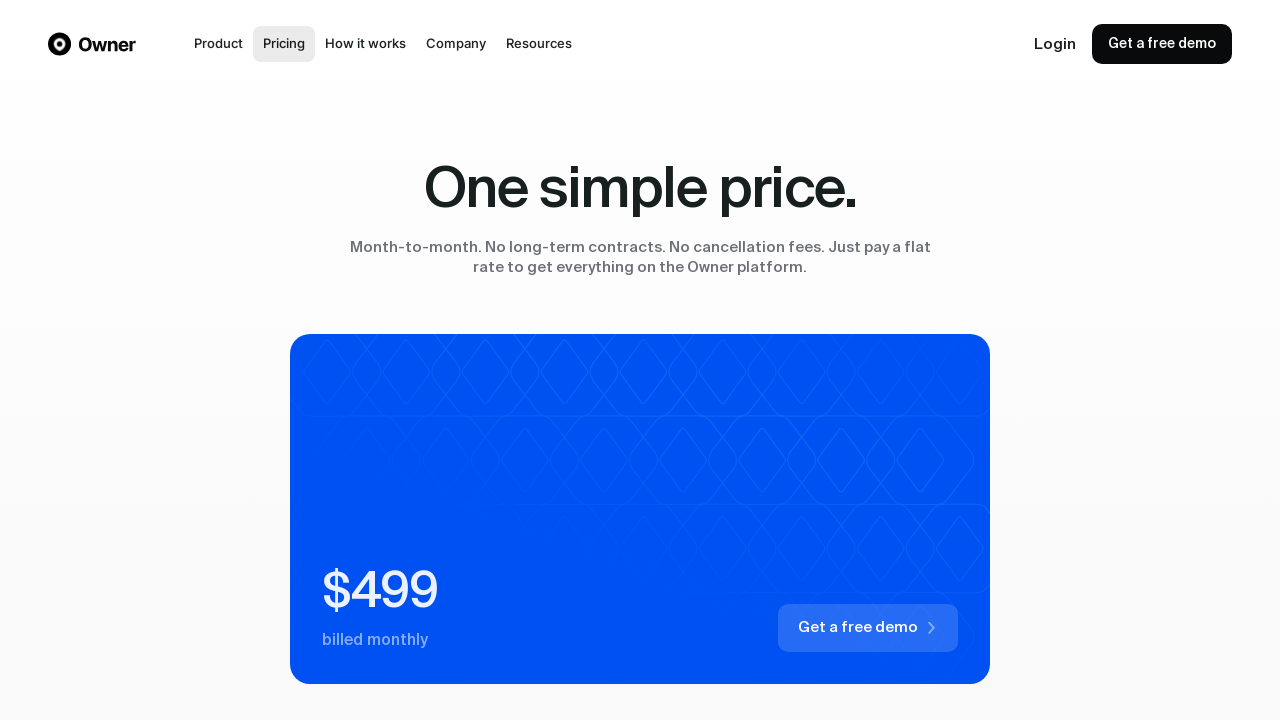